Tests that the Terms and Conditions link in the footer legal menu is present and clickable

Starting URL: https://deens-master.now.sh/

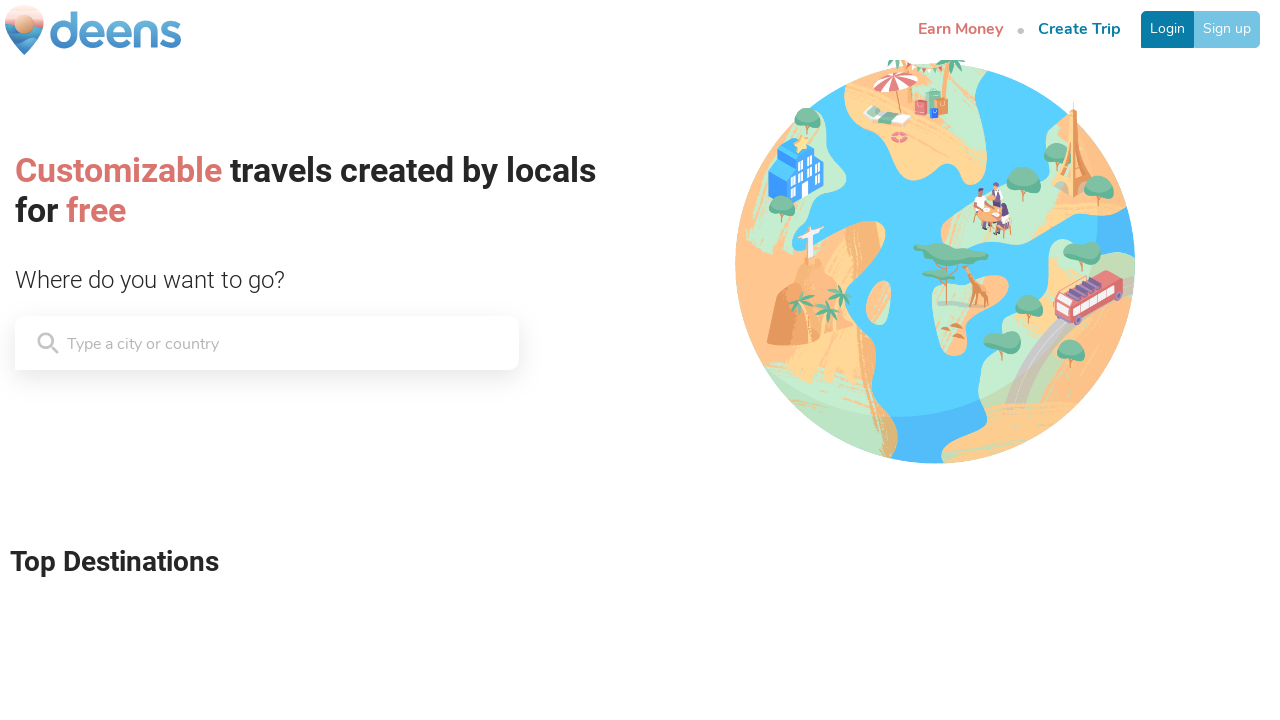

Located Terms and Conditions link in footer
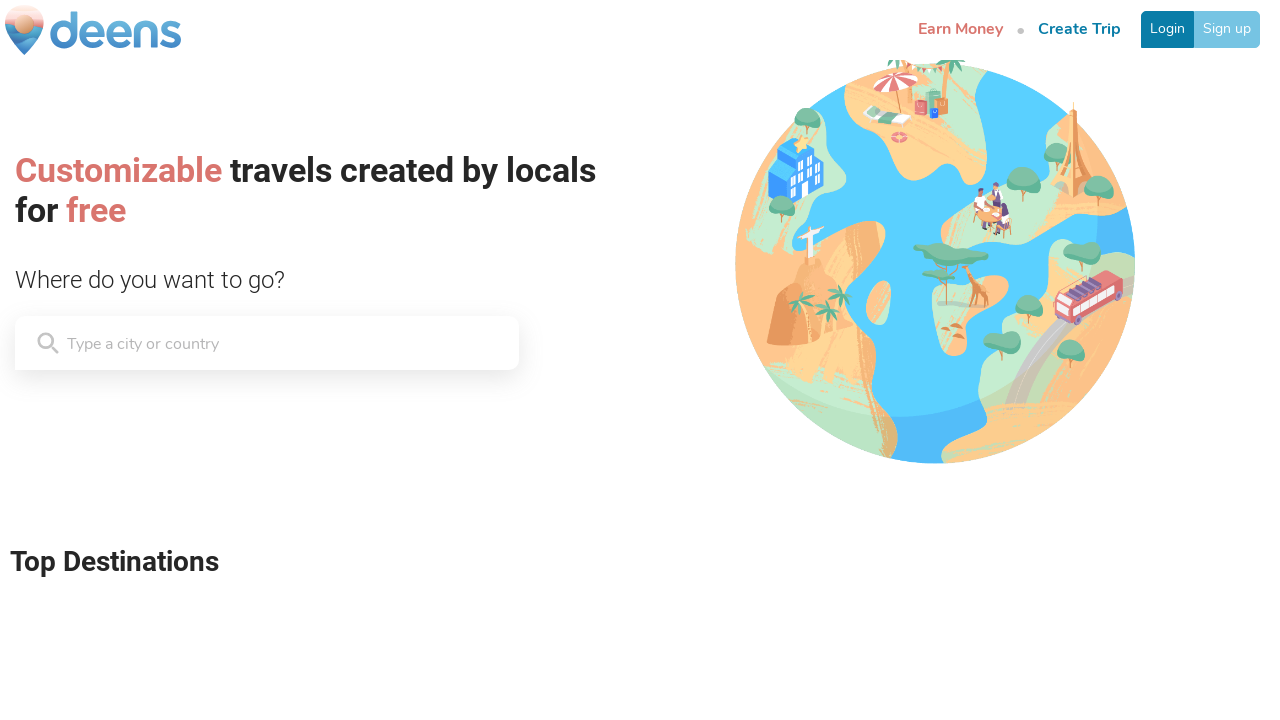

Clicked Terms and Conditions link at (710, 620) on xpath=//*[@href='/legal/terms']
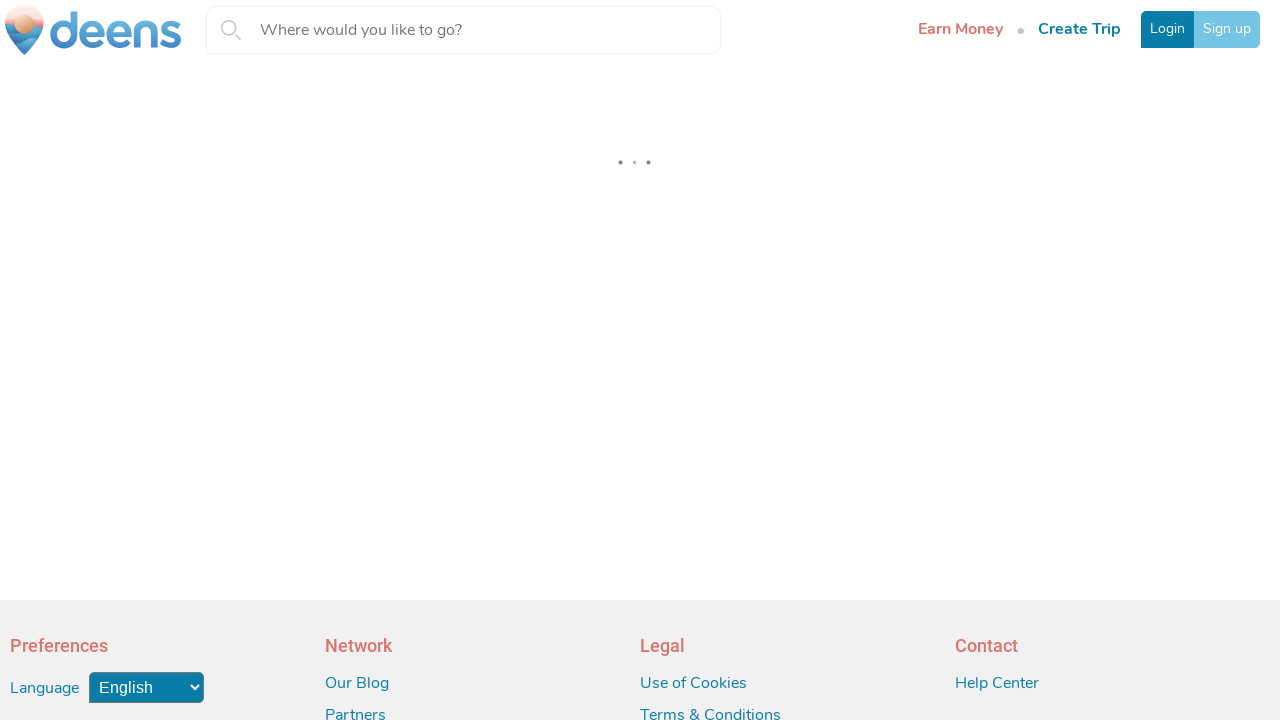

Terms and Conditions page loaded
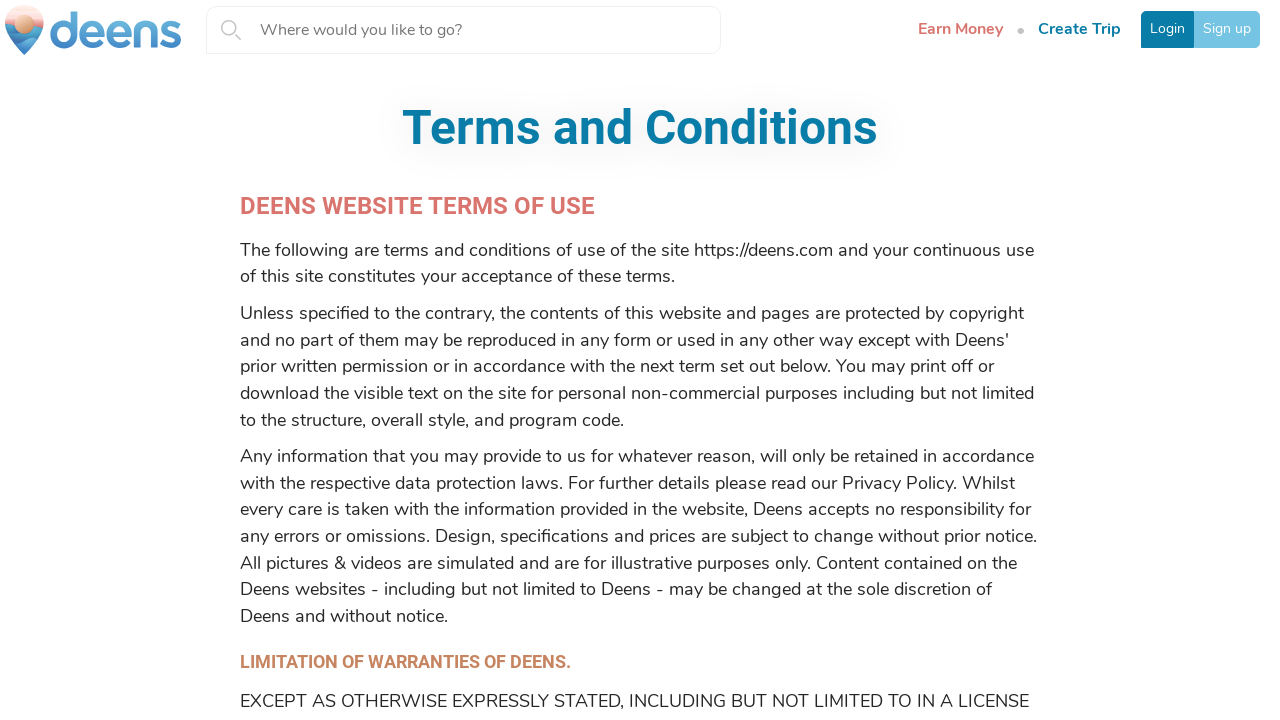

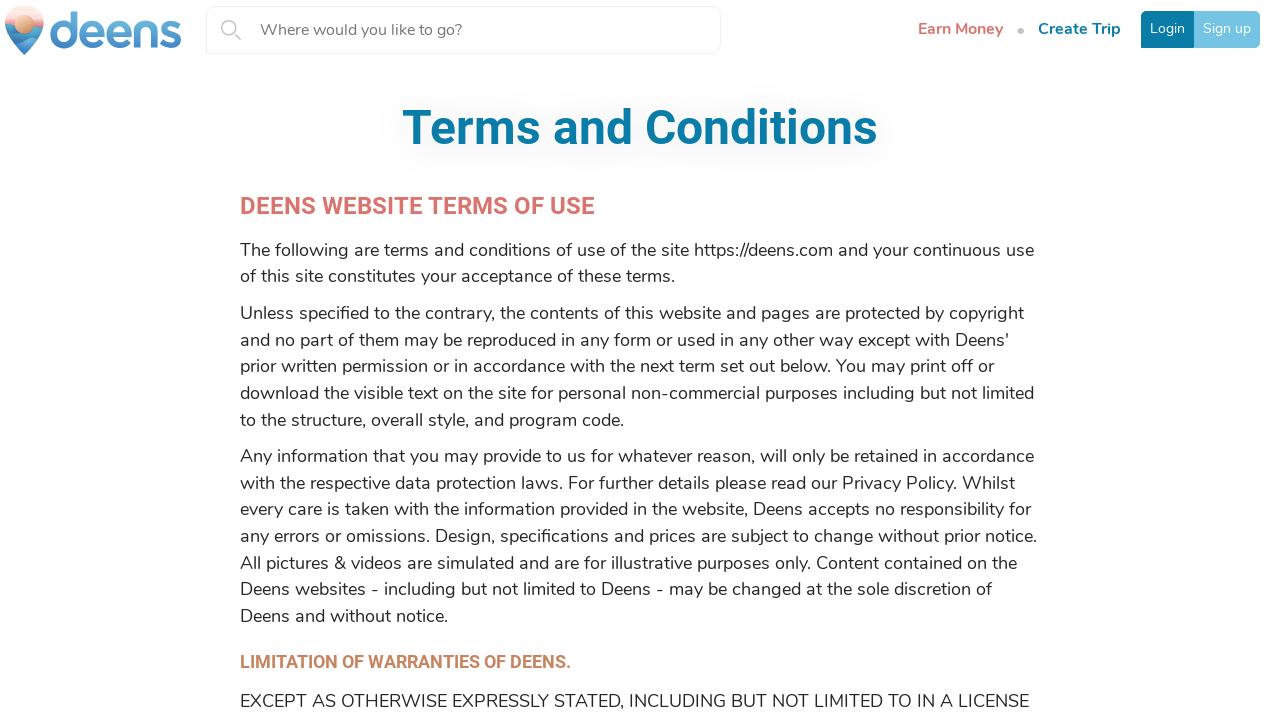